Opens an article on The Register and scrolls through the page content

Starting URL: https://www.theregister.com/

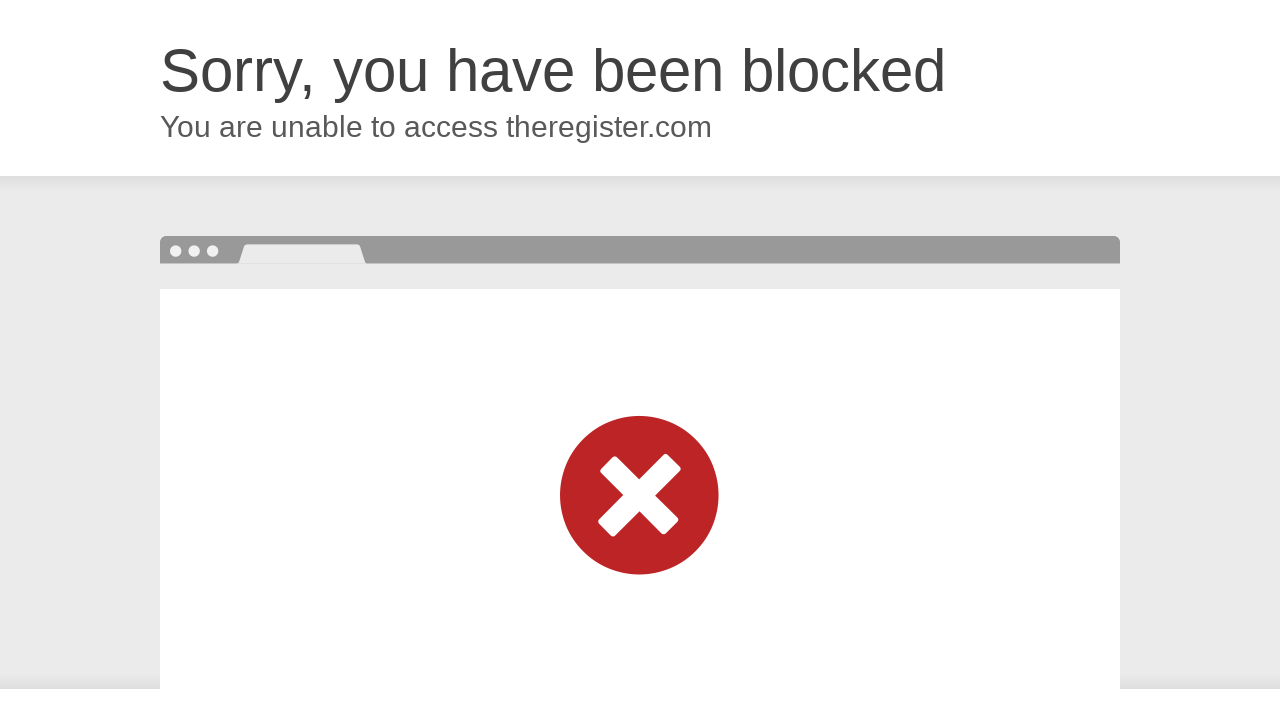

Waited for article links to load on The Register homepage
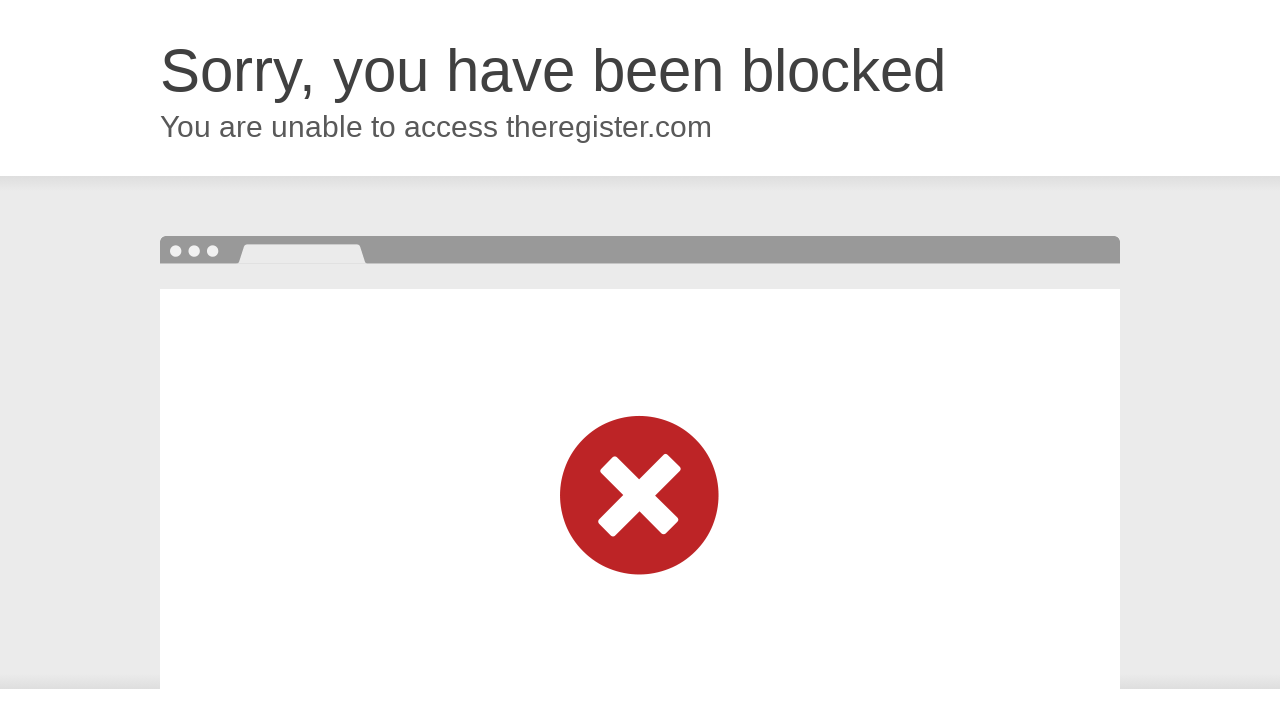

Located all article links on the page
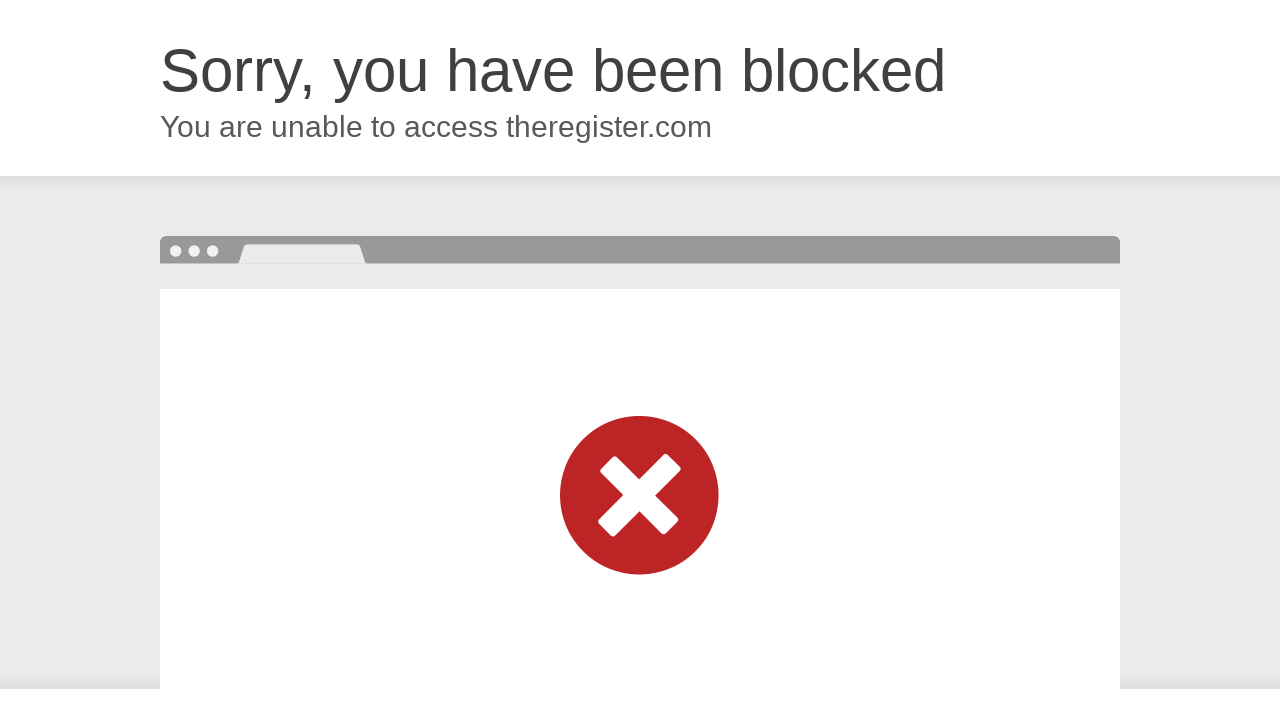

Article page fully loaded
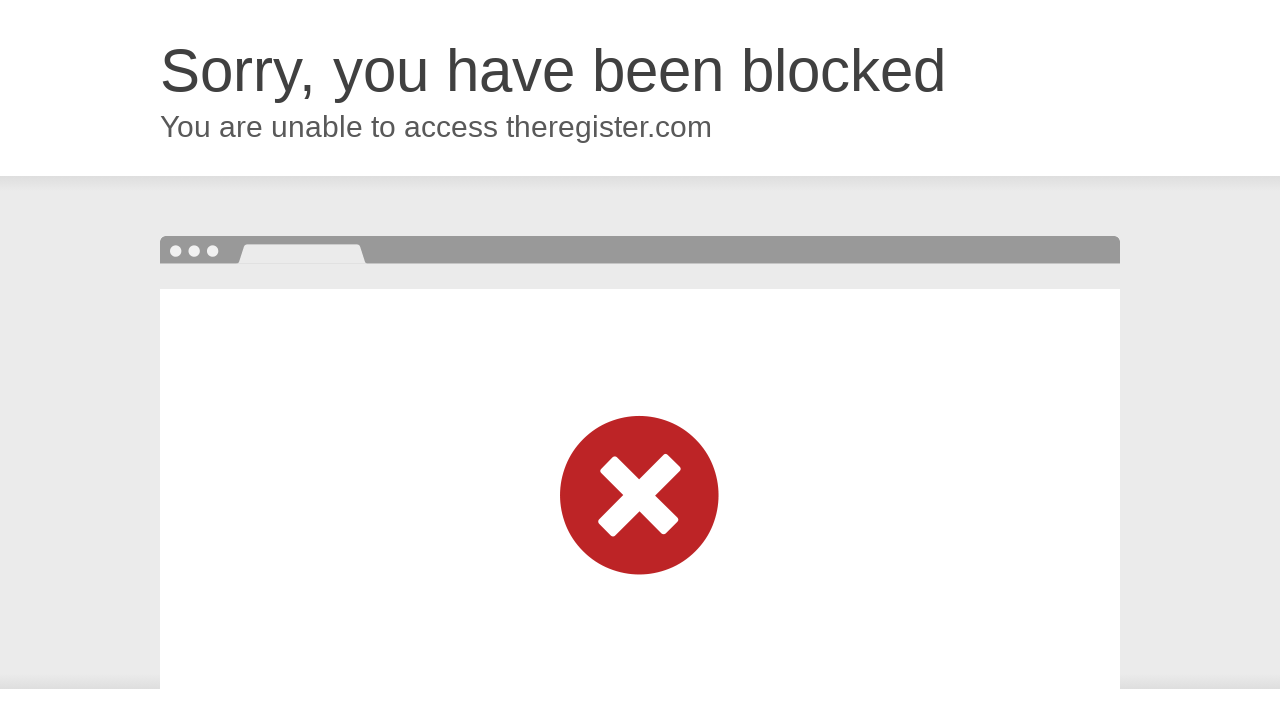

Scrolled down 1000px through article content
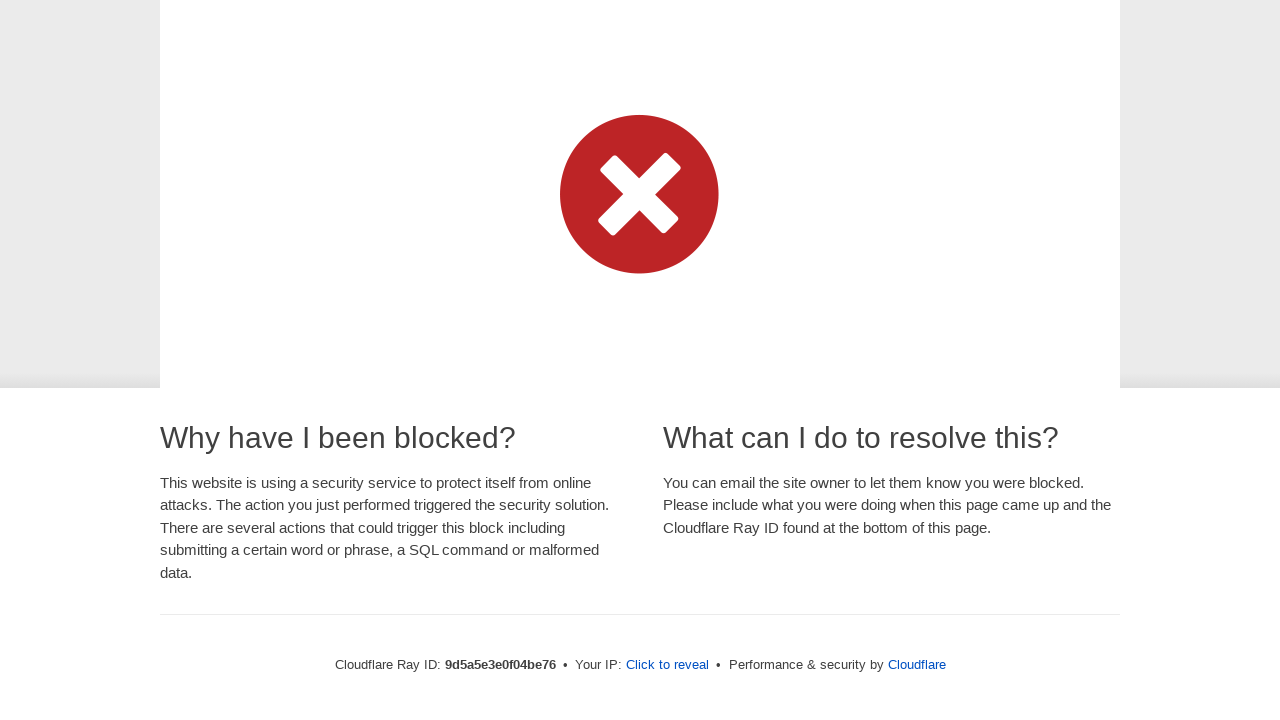

Waited 500ms after first scroll
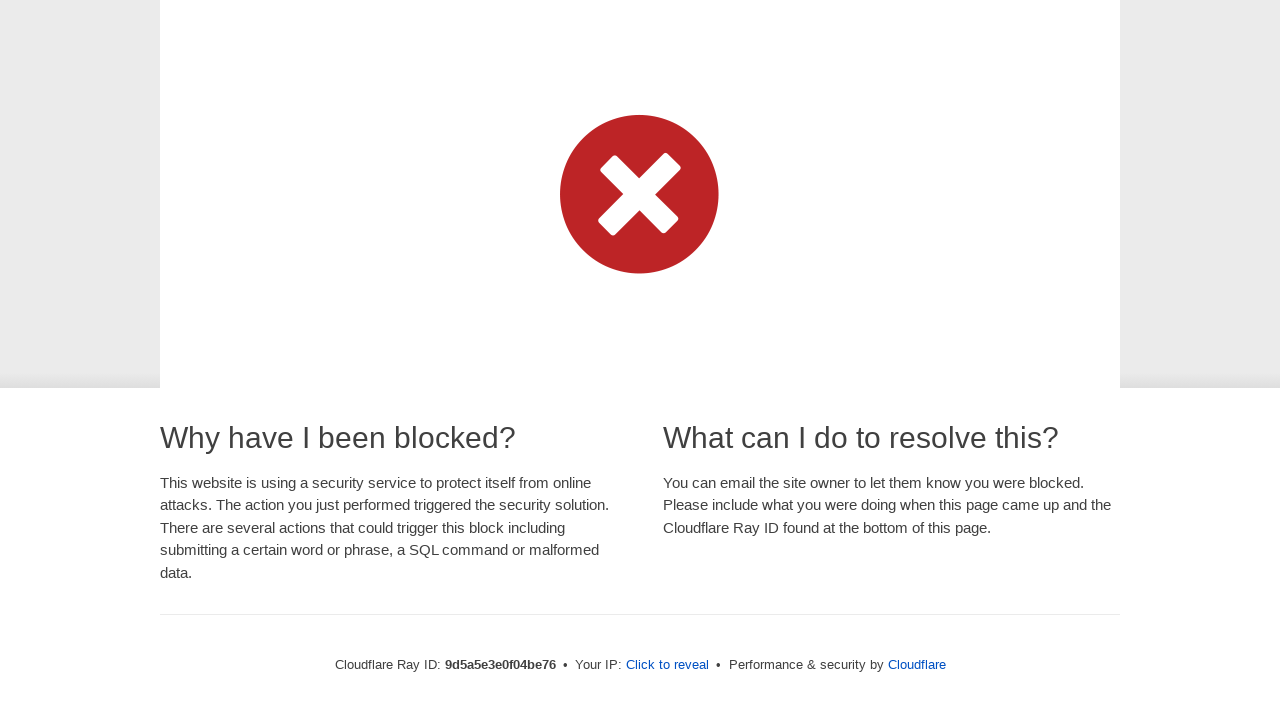

Scrolled down another 1000px through article content
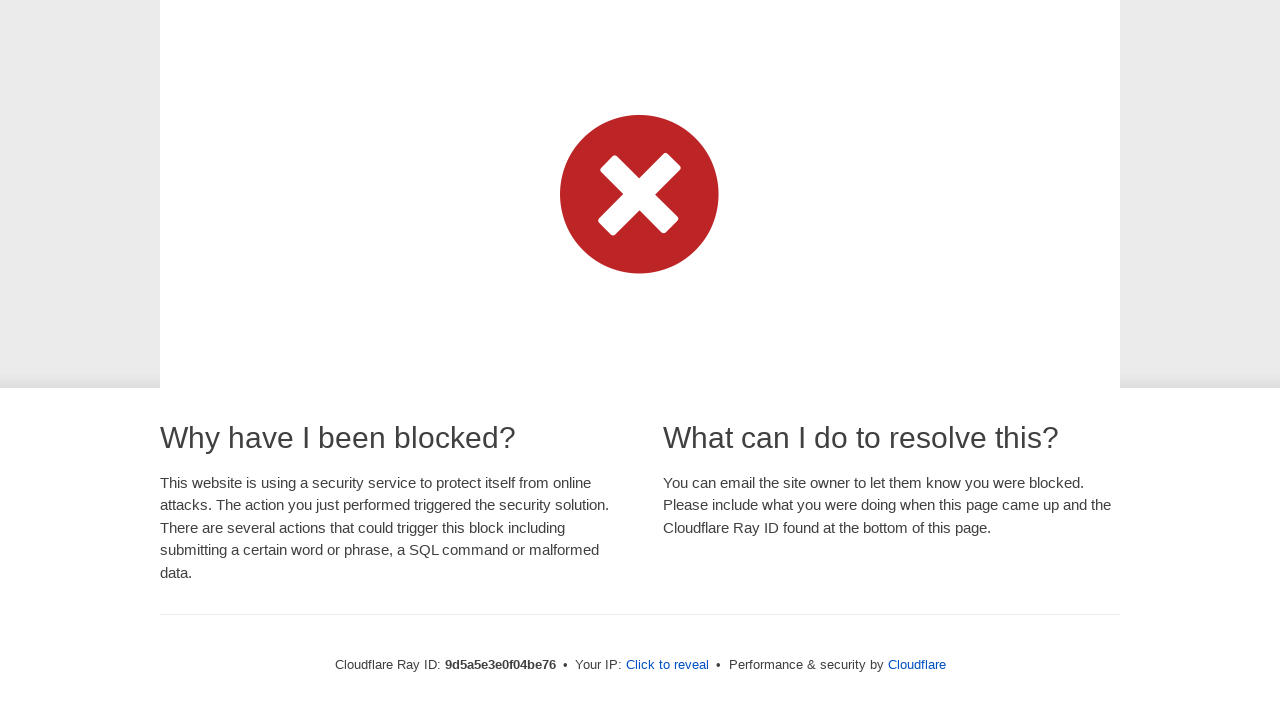

Waited 500ms after second scroll
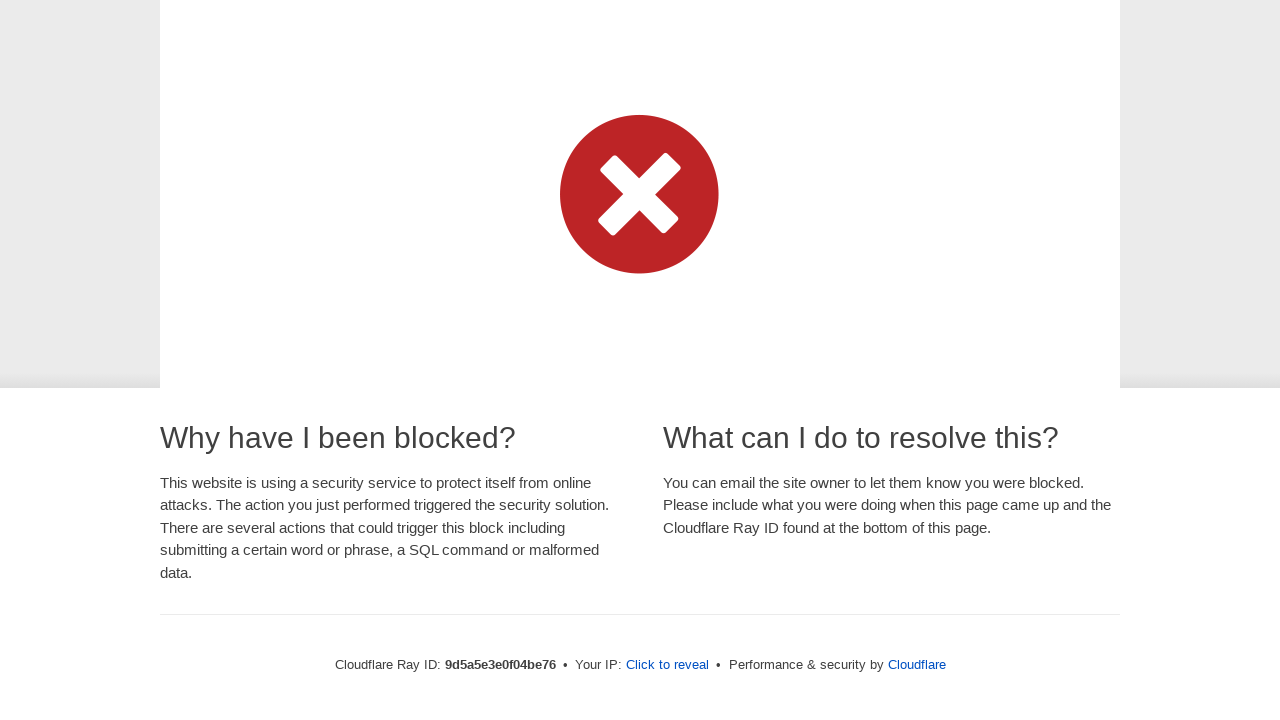

Scrolled down final 1000px through article content
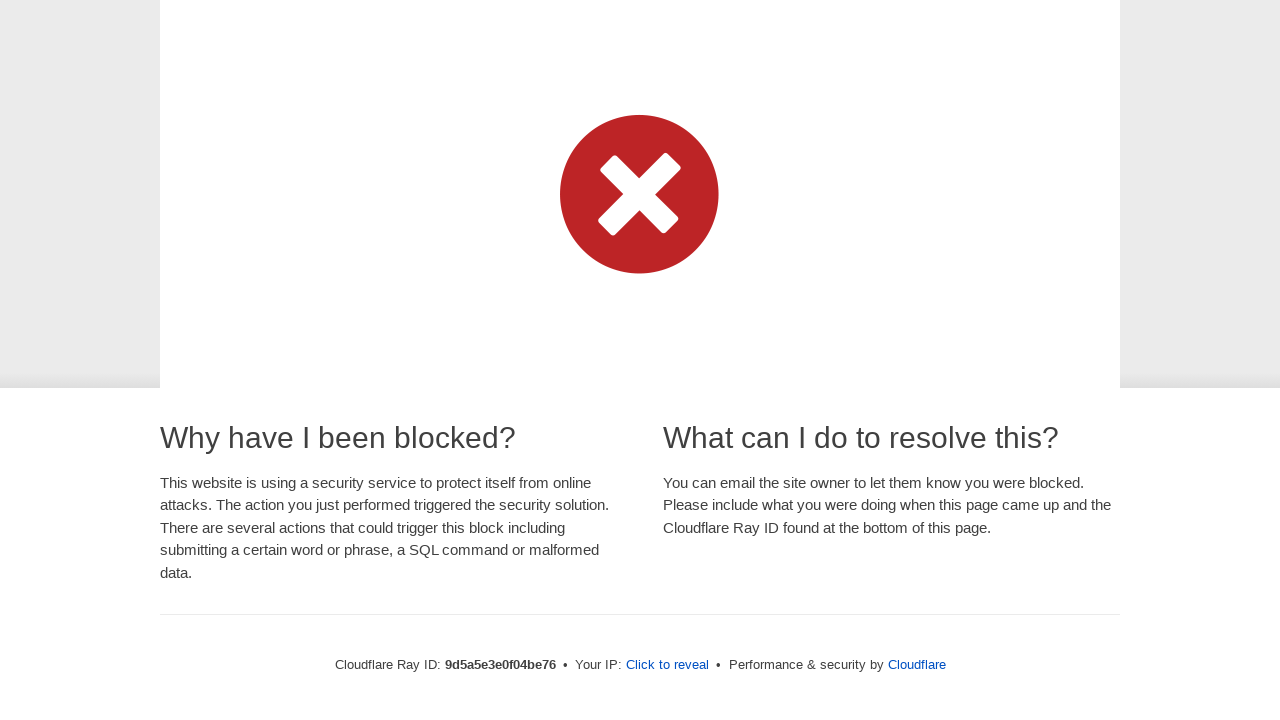

Waited 500ms after third scroll
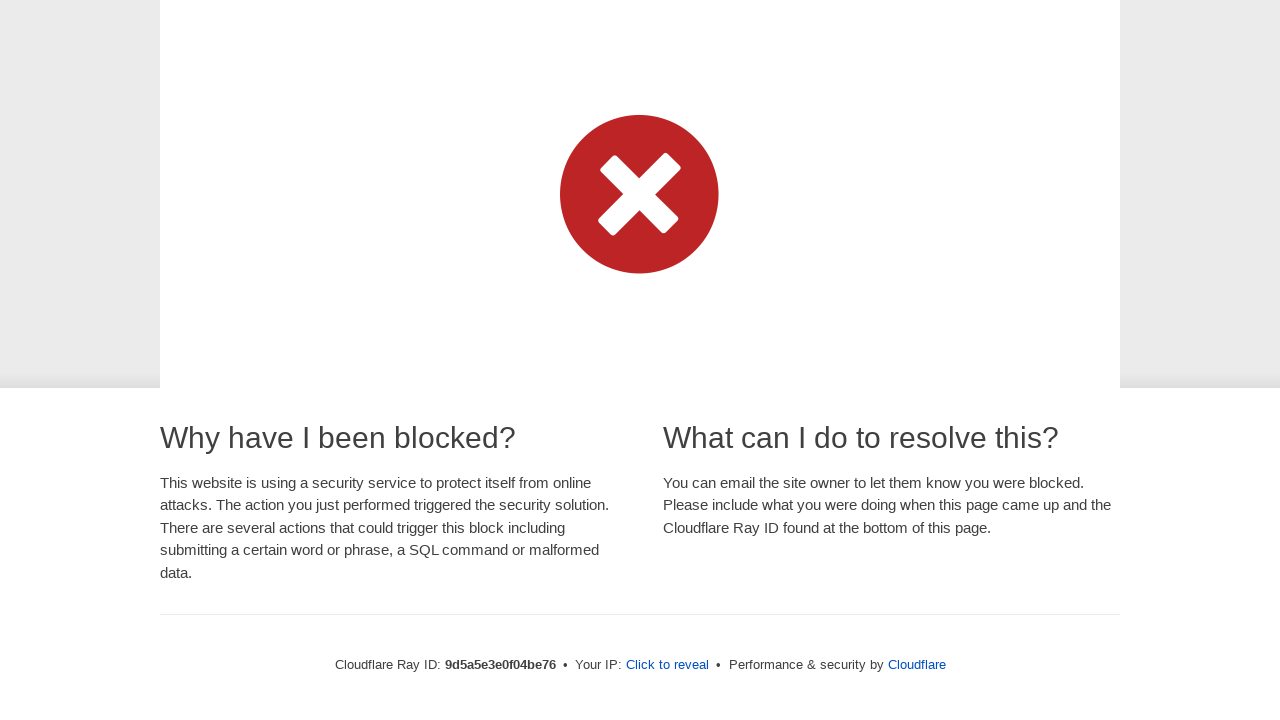

Scrolled back up to the top of the article
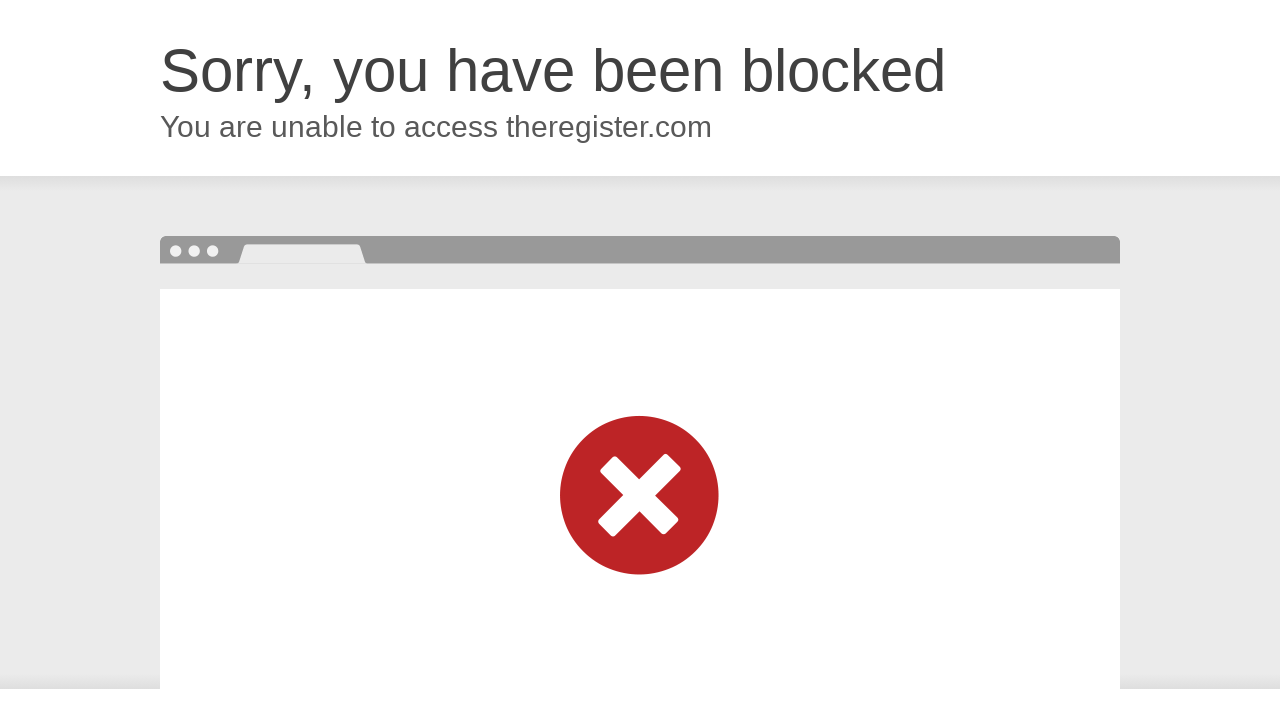

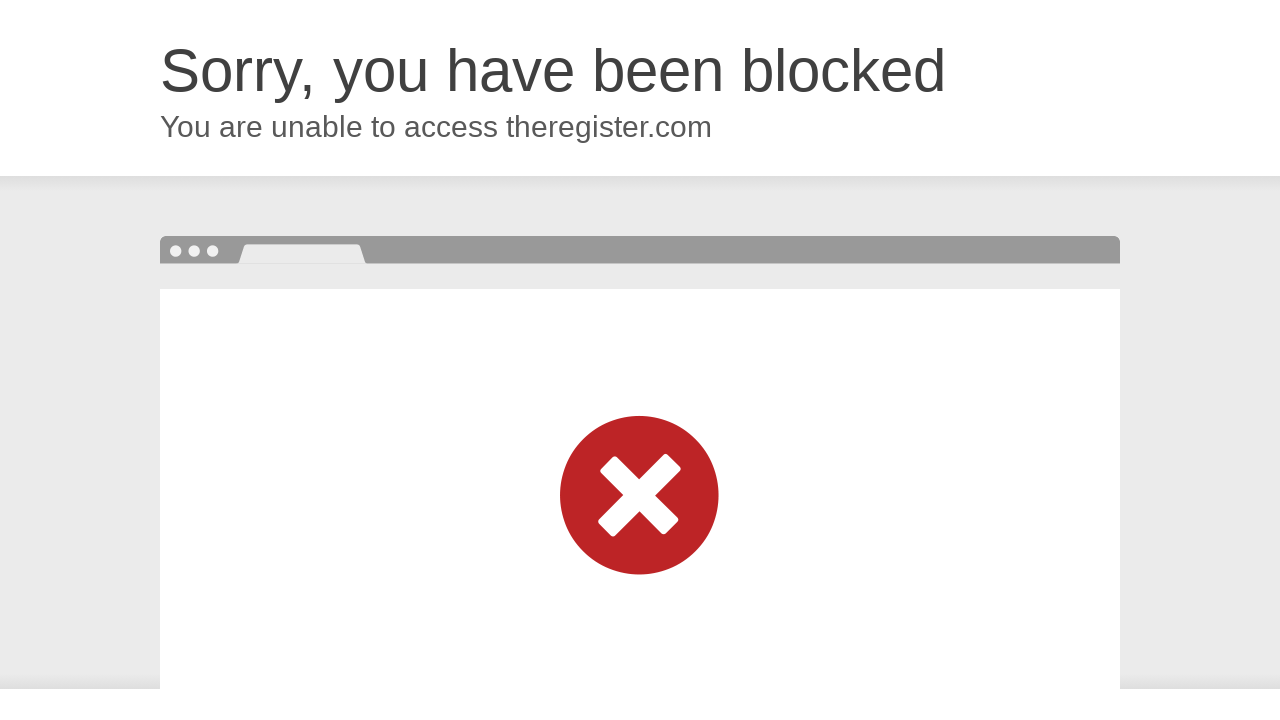